Adds a Starter package with quantity 2 to the shopping cart

Starting URL: http://shop.qa.rs/

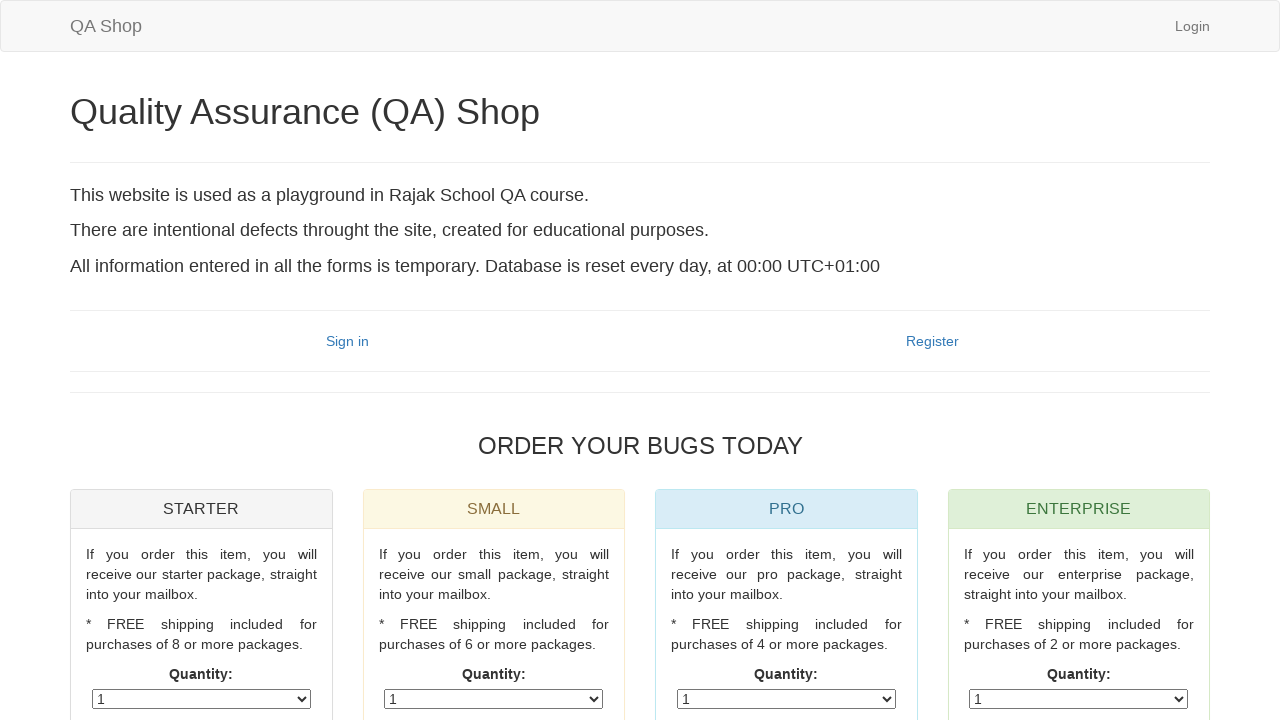

Located Starter package panel
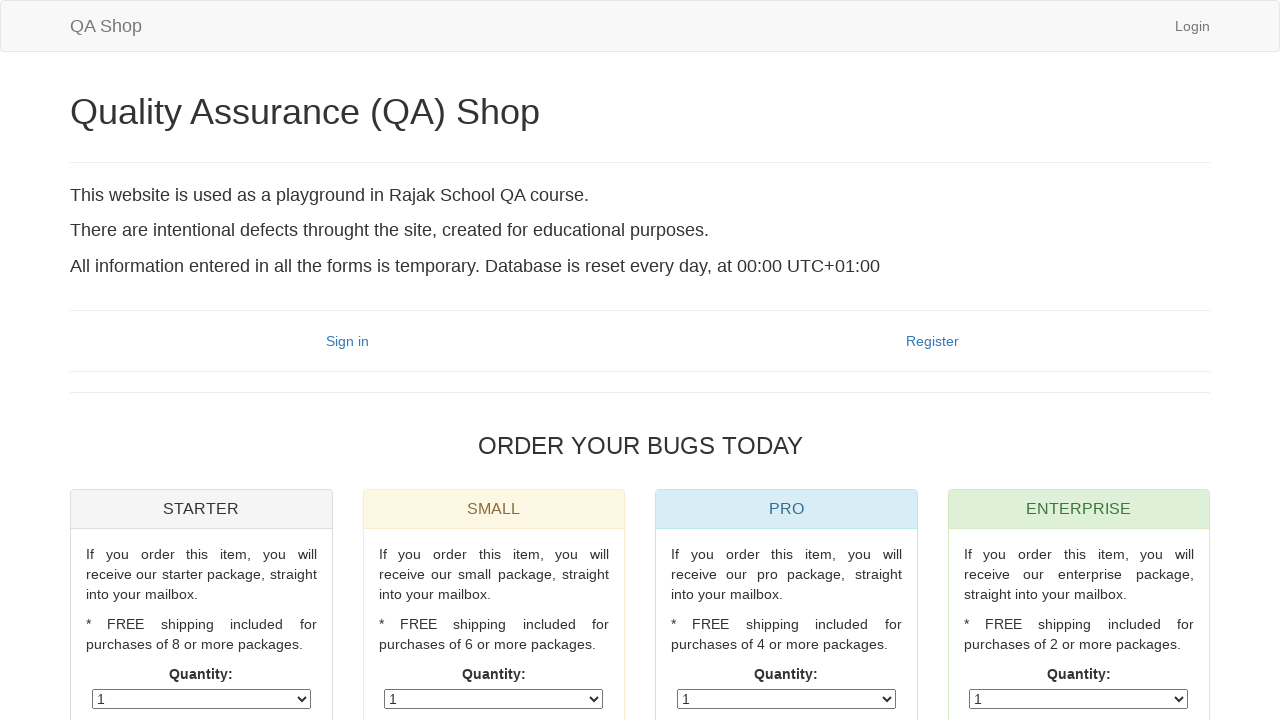

Located quantity dropdown in Starter package panel
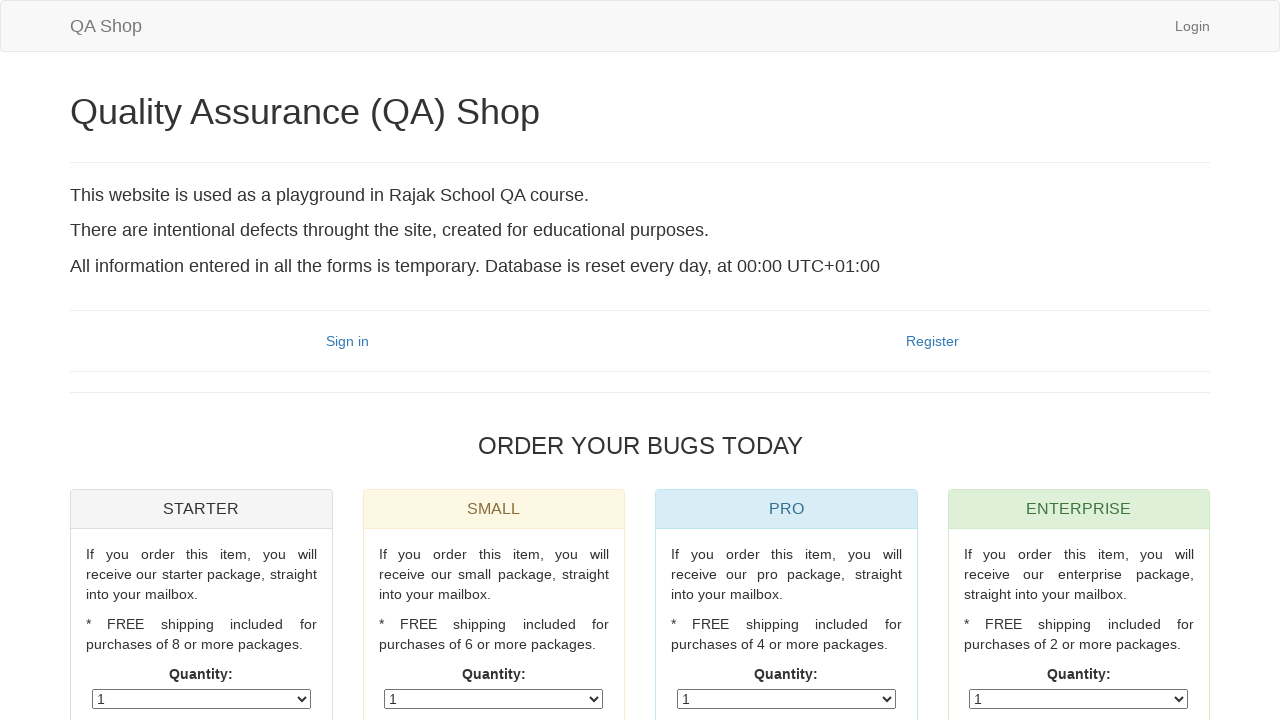

Selected quantity 2 from dropdown on xpath=//h3[contains(text(), "starter")]/ancestor::div[contains(@class, "panel")]
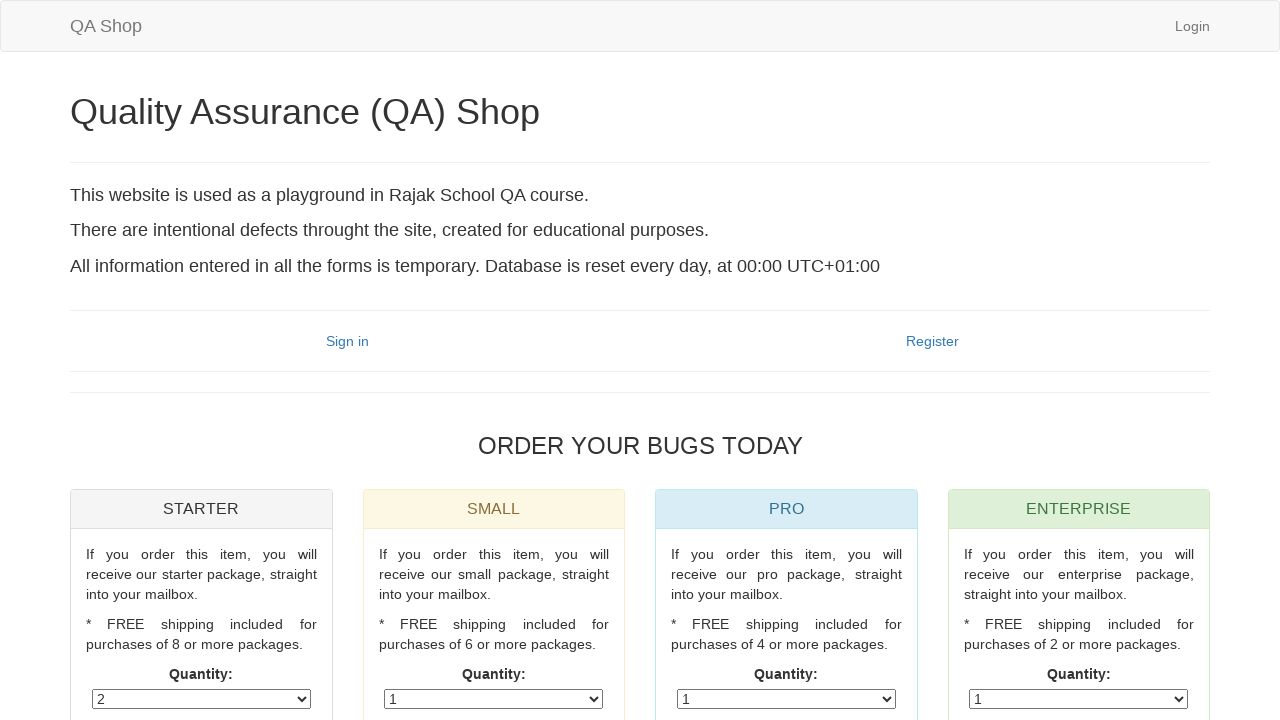

Clicked order button to add Starter package with quantity 2 to cart at (201, 361) on xpath=//h3[contains(text(), "starter")]/ancestor::div[contains(@class, "panel")]
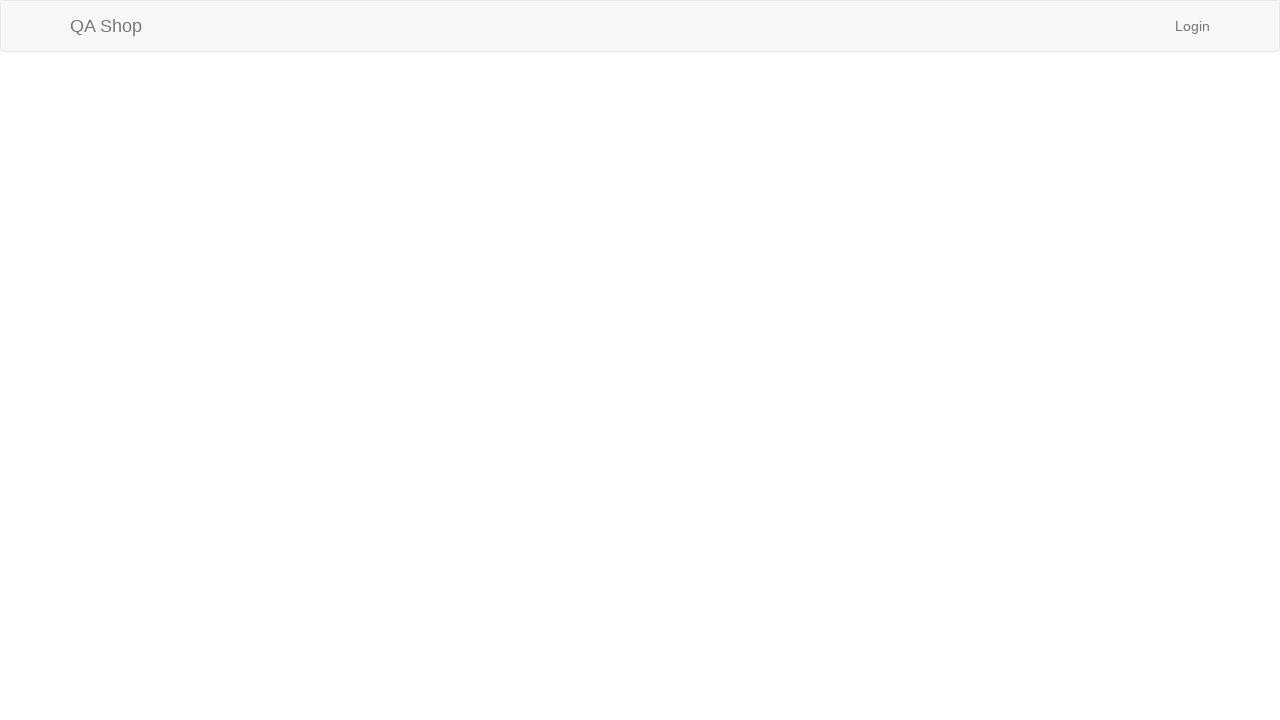

Verified redirect to order page at http://shop.qa.rs/order
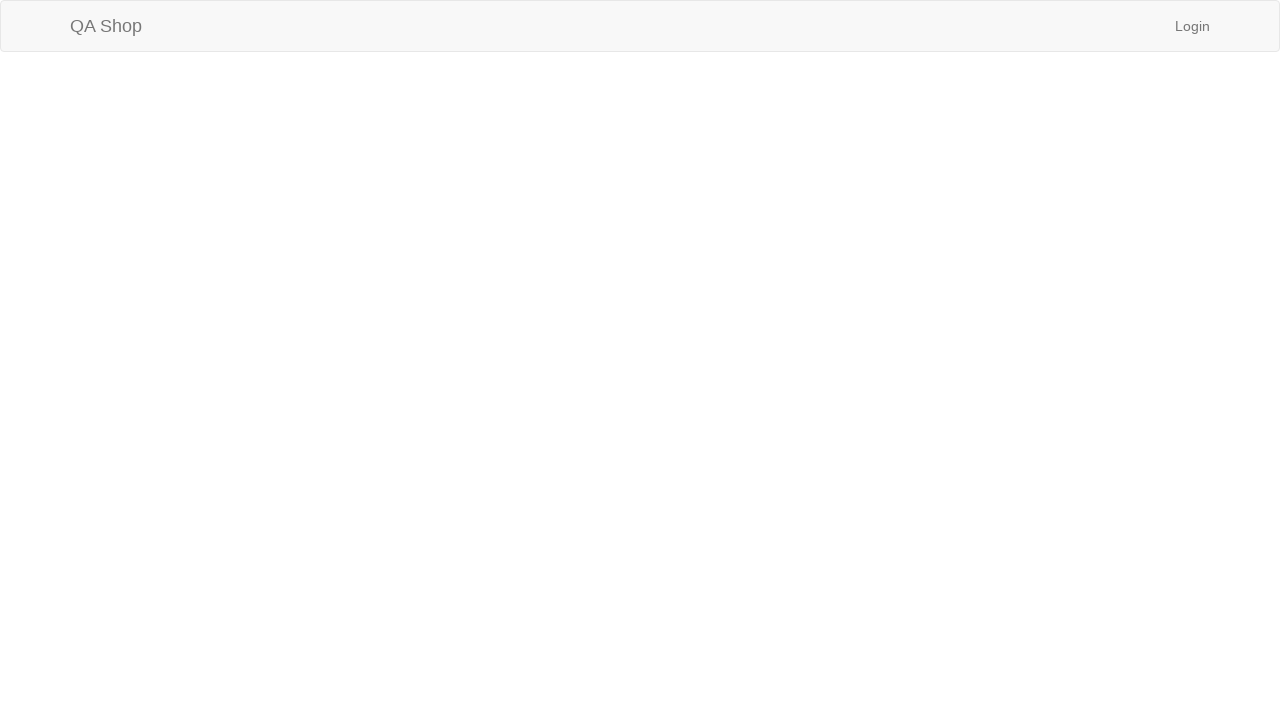

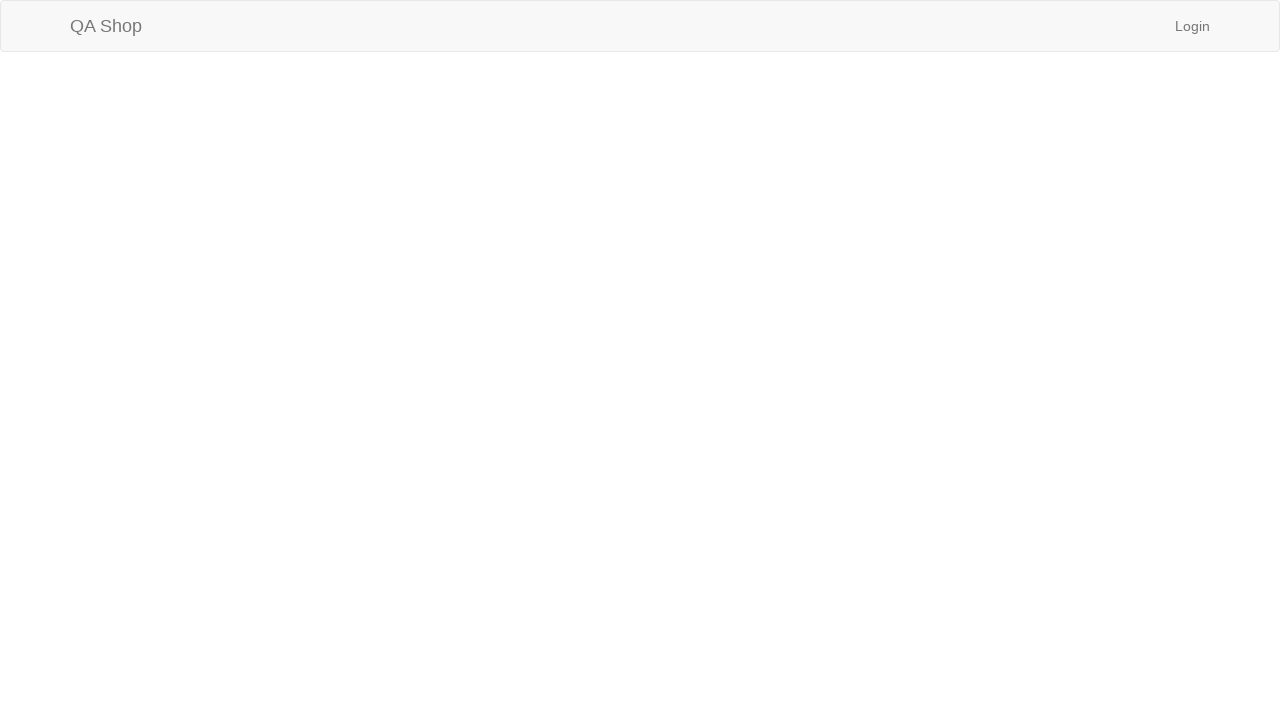